Tests clicking a generate button and then clicking the element following the number div

Starting URL: https://obstaclecourse.tricentis.com/Obstacles/30034

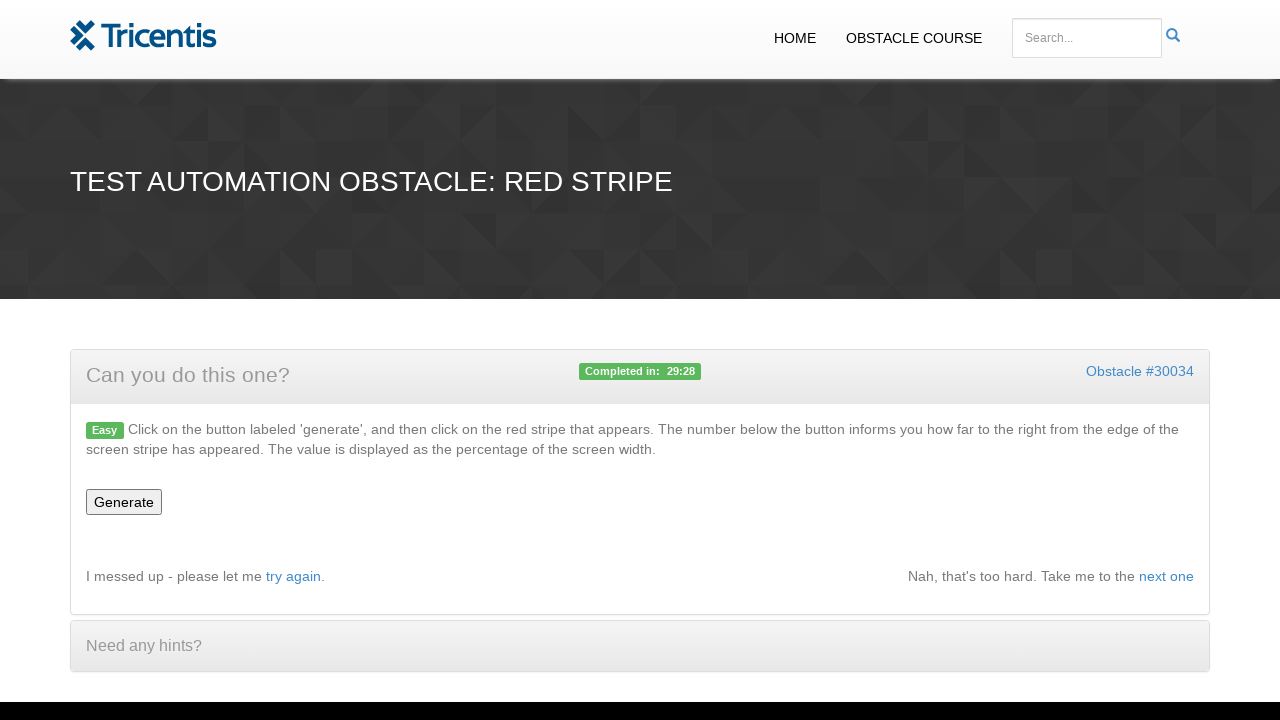

Clicked generate button at (124, 502) on #generate
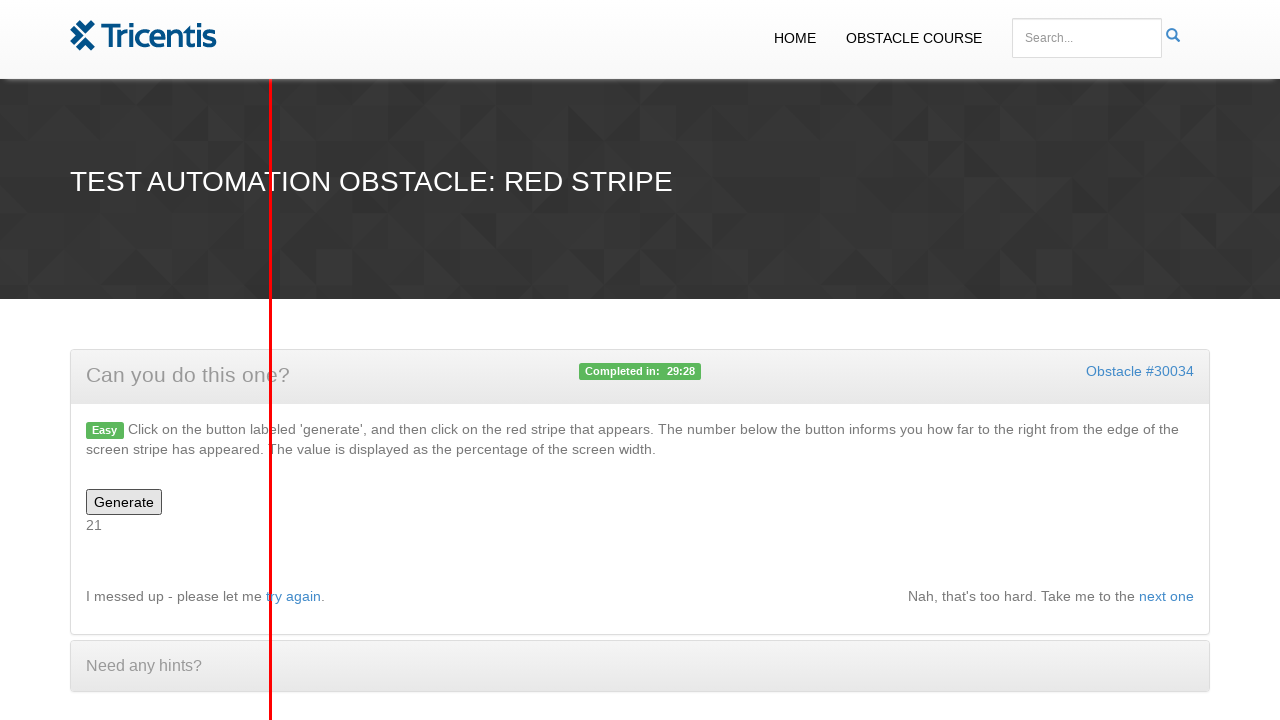

Clicked the div following the number div at (270, 360) on xpath=//div[@id='number']//following-sibling::div
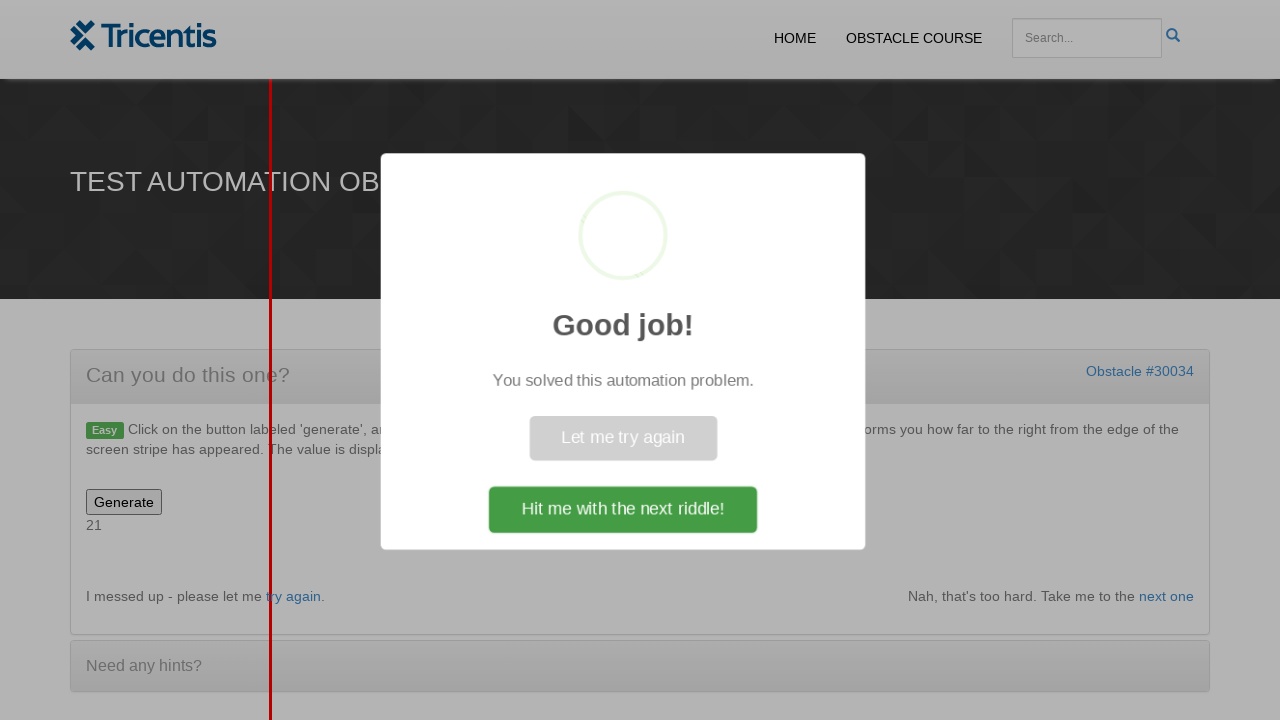

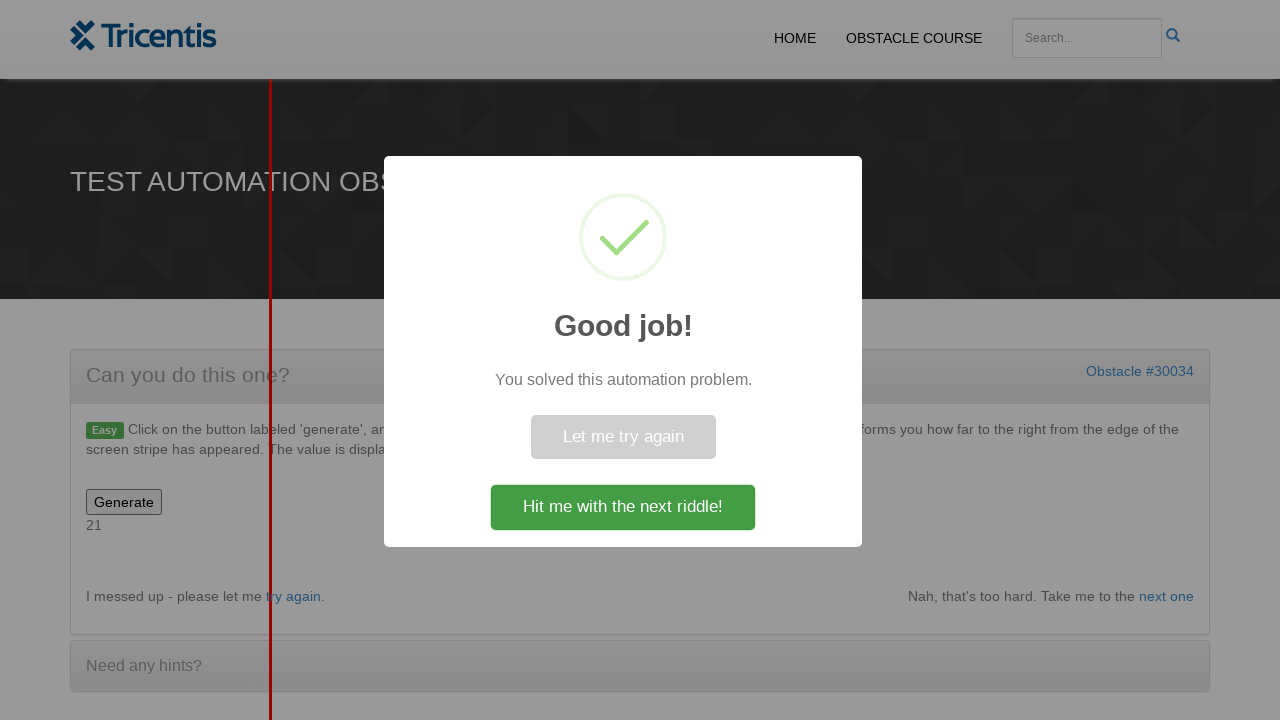